Tests double-click functionality on jQuery API documentation page by switching to an iframe and double-clicking on a div element

Starting URL: https://api.jquery.com/dblclick/

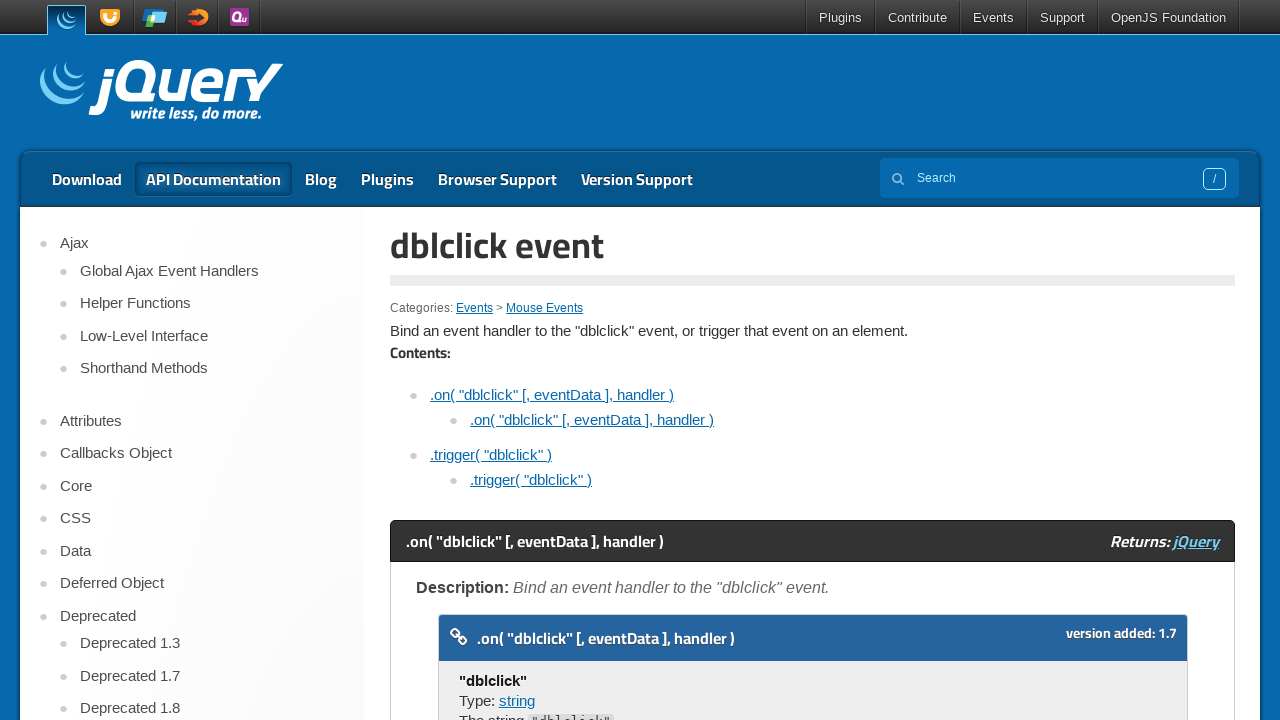

Located and switched to first iframe on the jQuery API documentation page
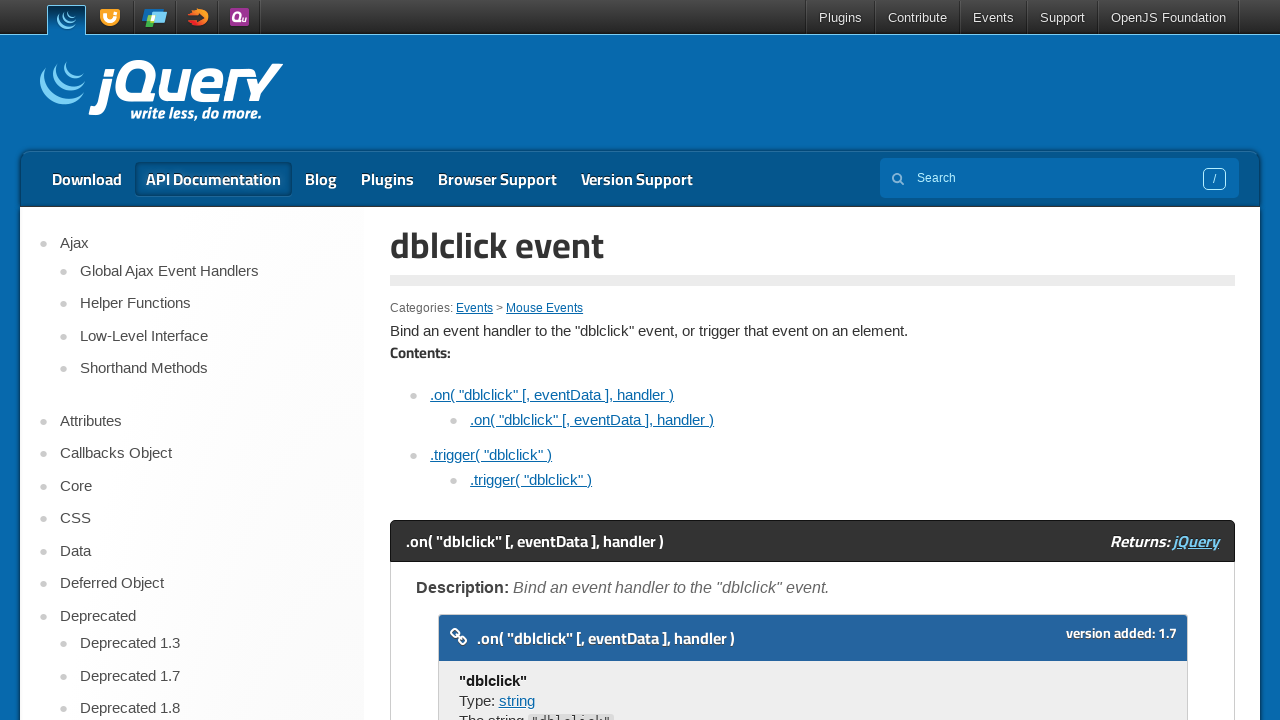

Located the div element within the iframe
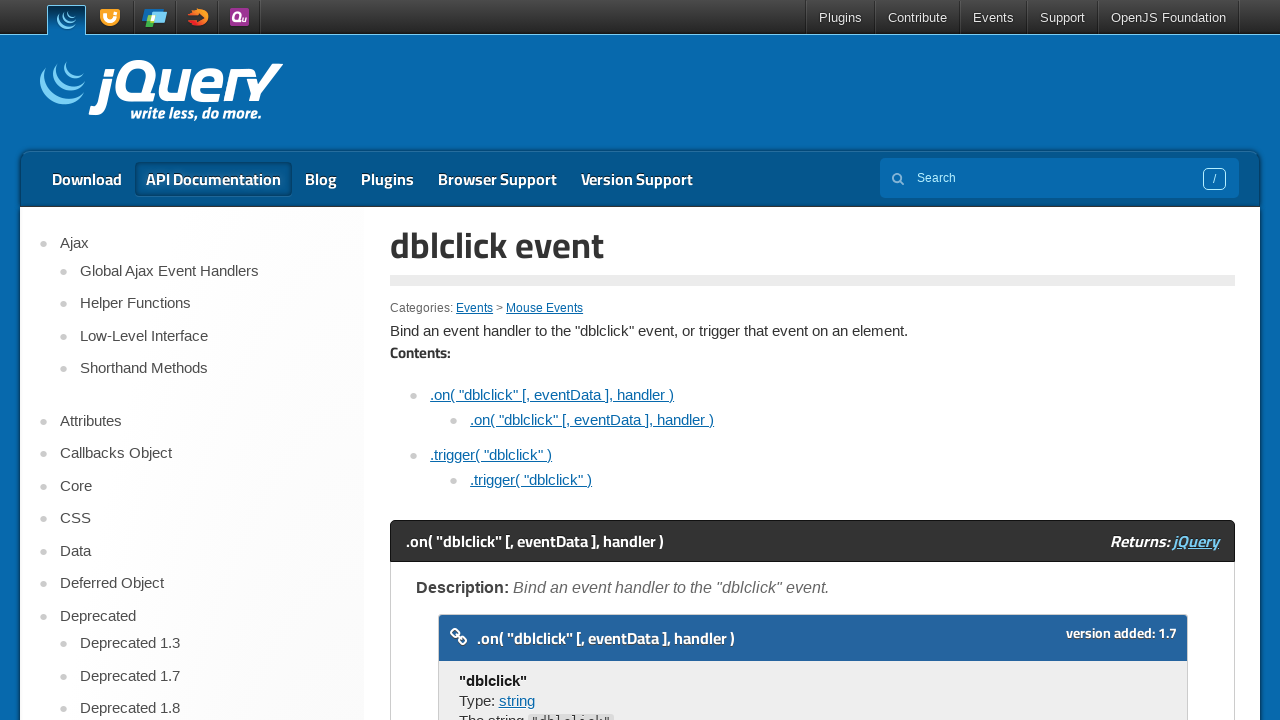

Performed double-click action on the div element within the iframe at (478, 360) on iframe >> nth=0 >> internal:control=enter-frame >> div >> nth=0
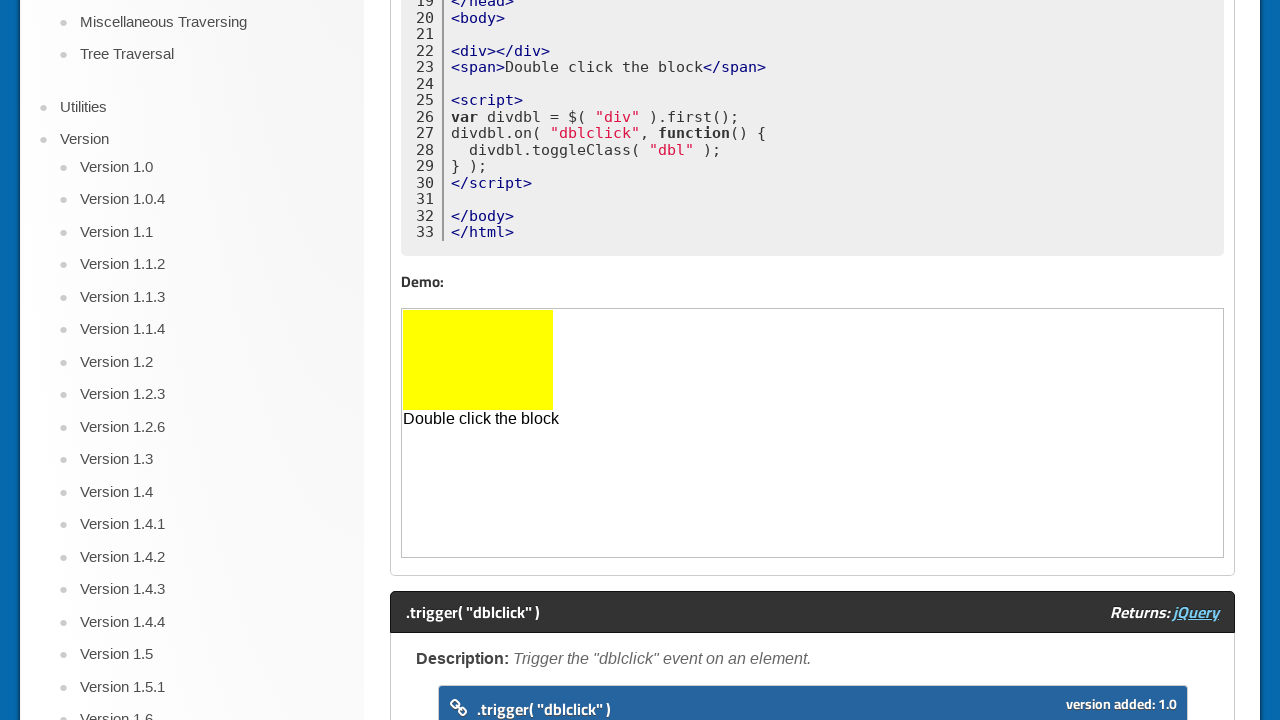

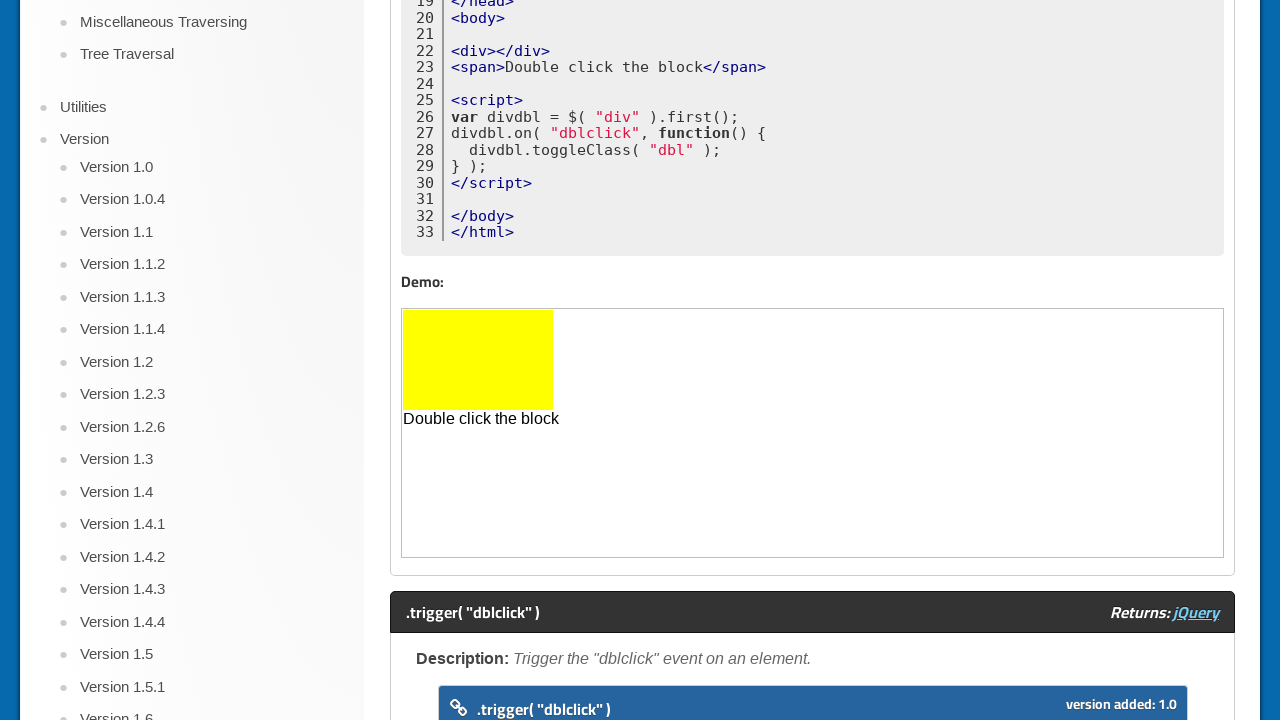